Tests footer navigation by opening all links in the first column of footer in new tabs and printing their titles

Starting URL: http://qaclickacademy.com/practice.php

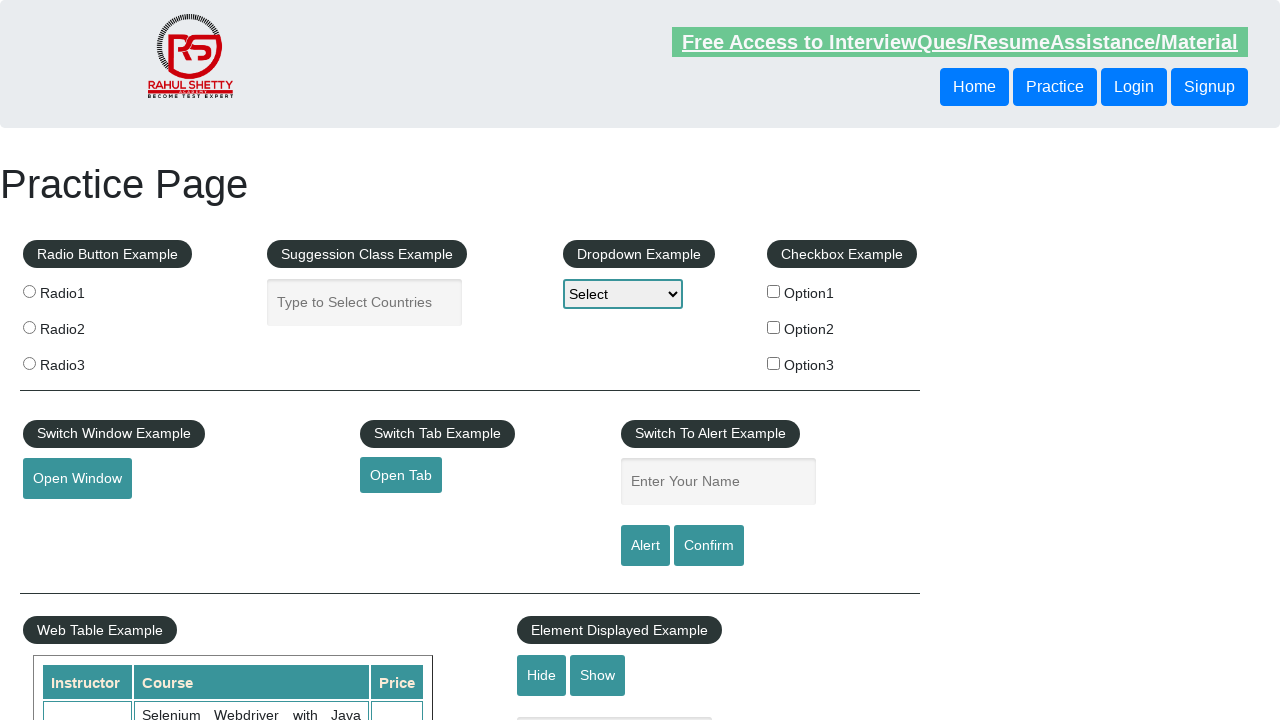

Counted total links on page: 27
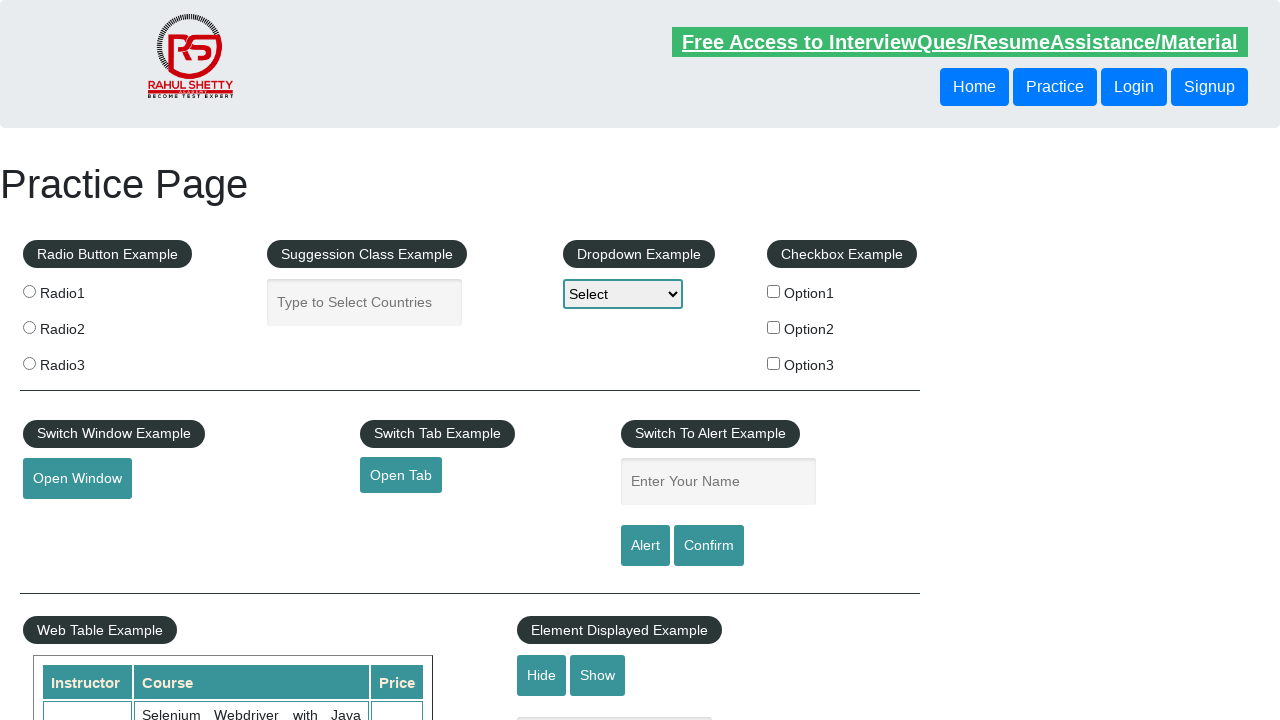

Located footer section with ID 'gf-BIG'
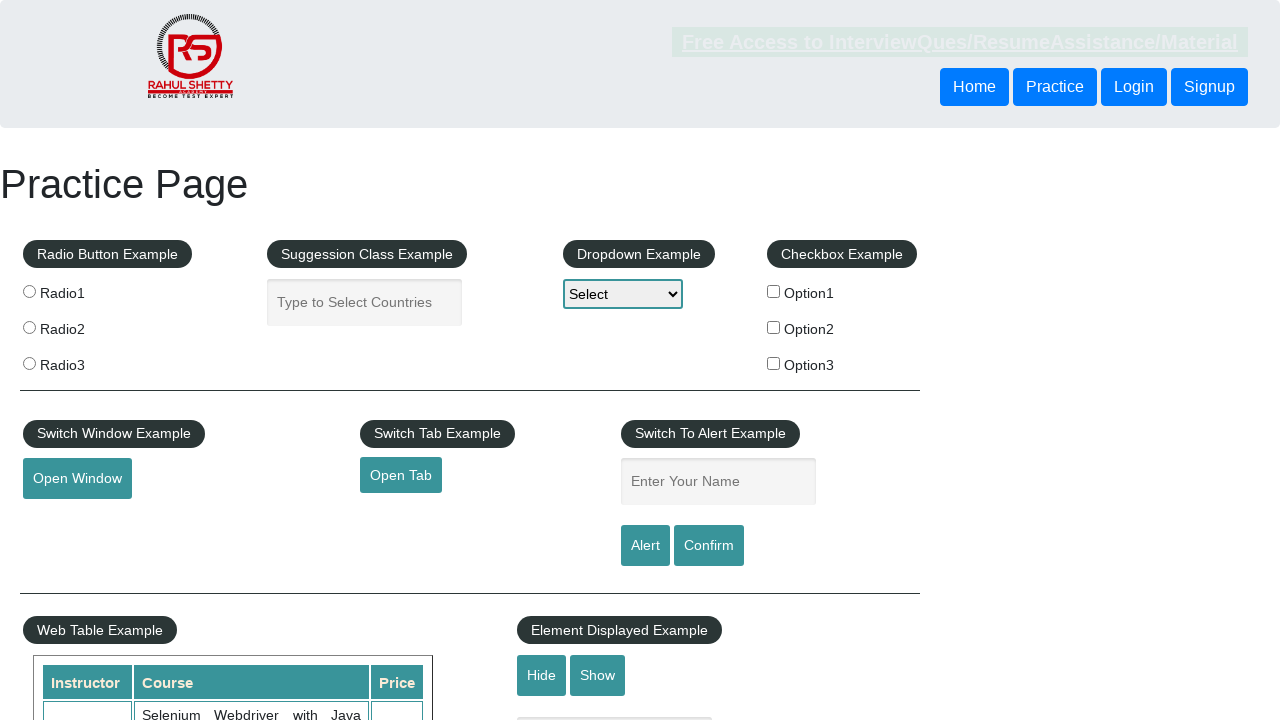

Counted links in footer: 20
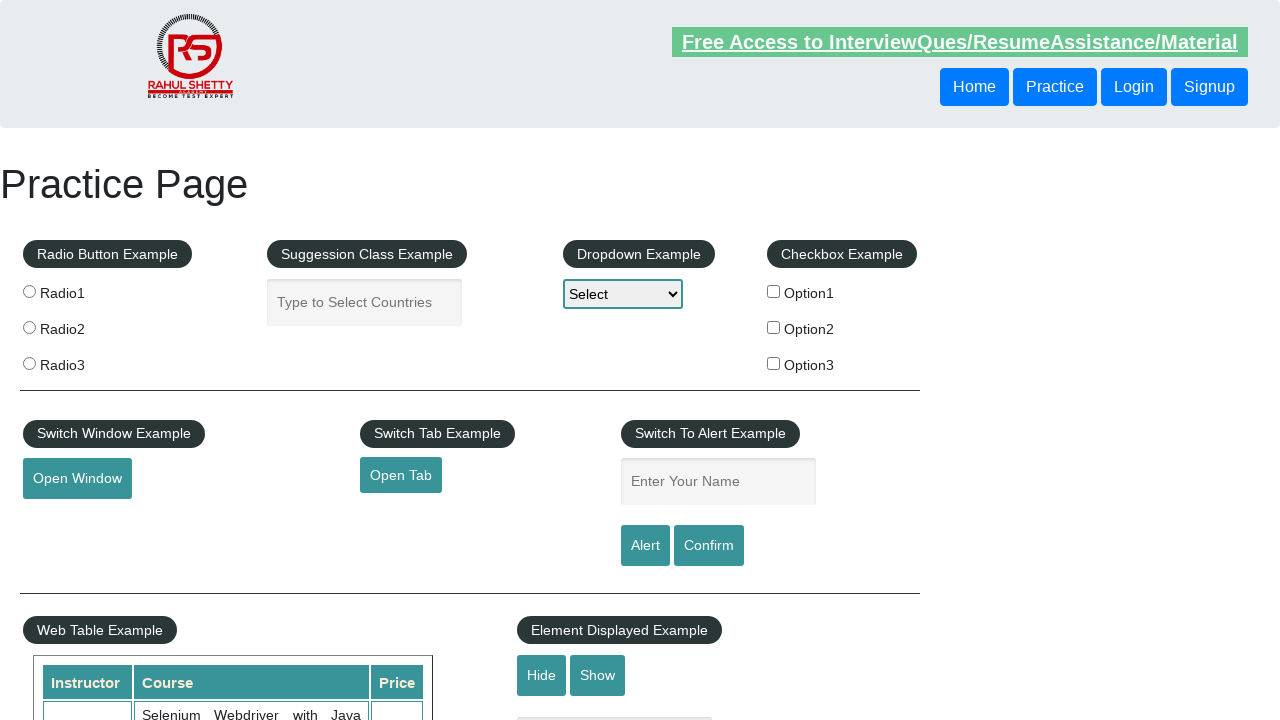

Located first column of footer table
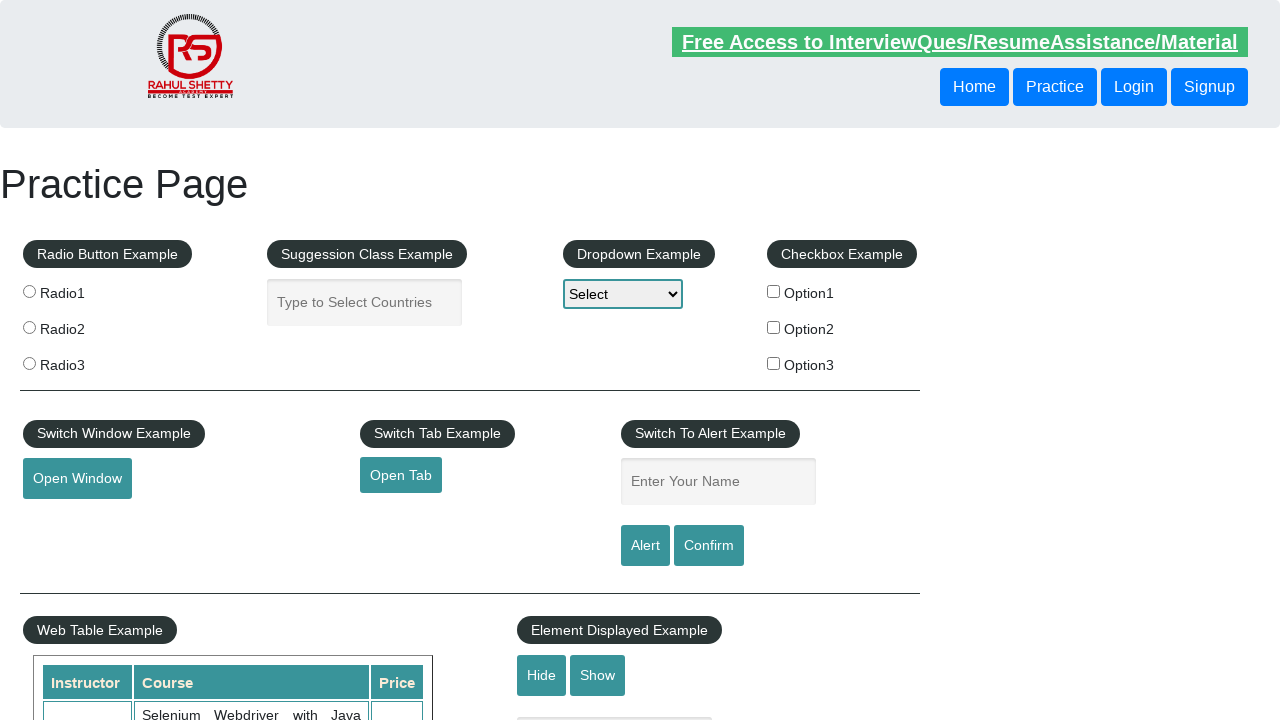

Found 5 links in first column
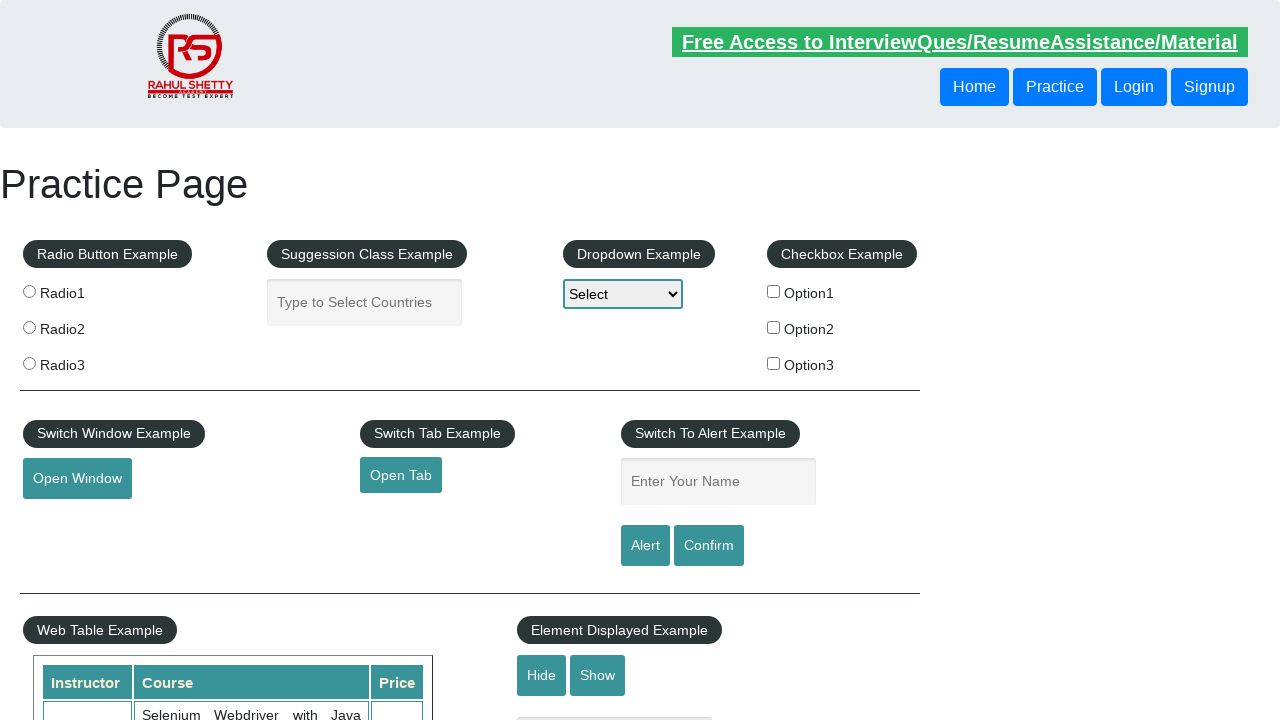

Opened footer link 1 in new tab using Ctrl+Click at (68, 520) on #gf-BIG >> xpath=//table/tbody/tr/td[1]/ul >> a >> nth=1
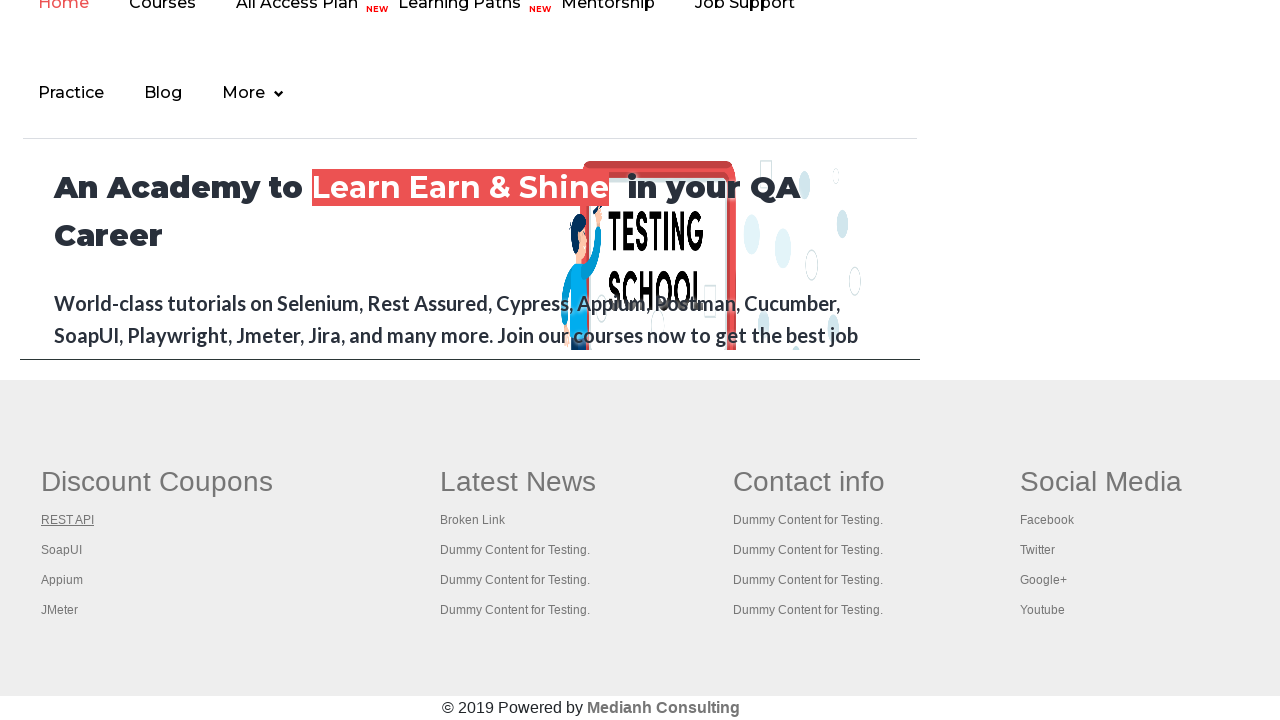

Opened footer link 2 in new tab using Ctrl+Click at (62, 550) on #gf-BIG >> xpath=//table/tbody/tr/td[1]/ul >> a >> nth=2
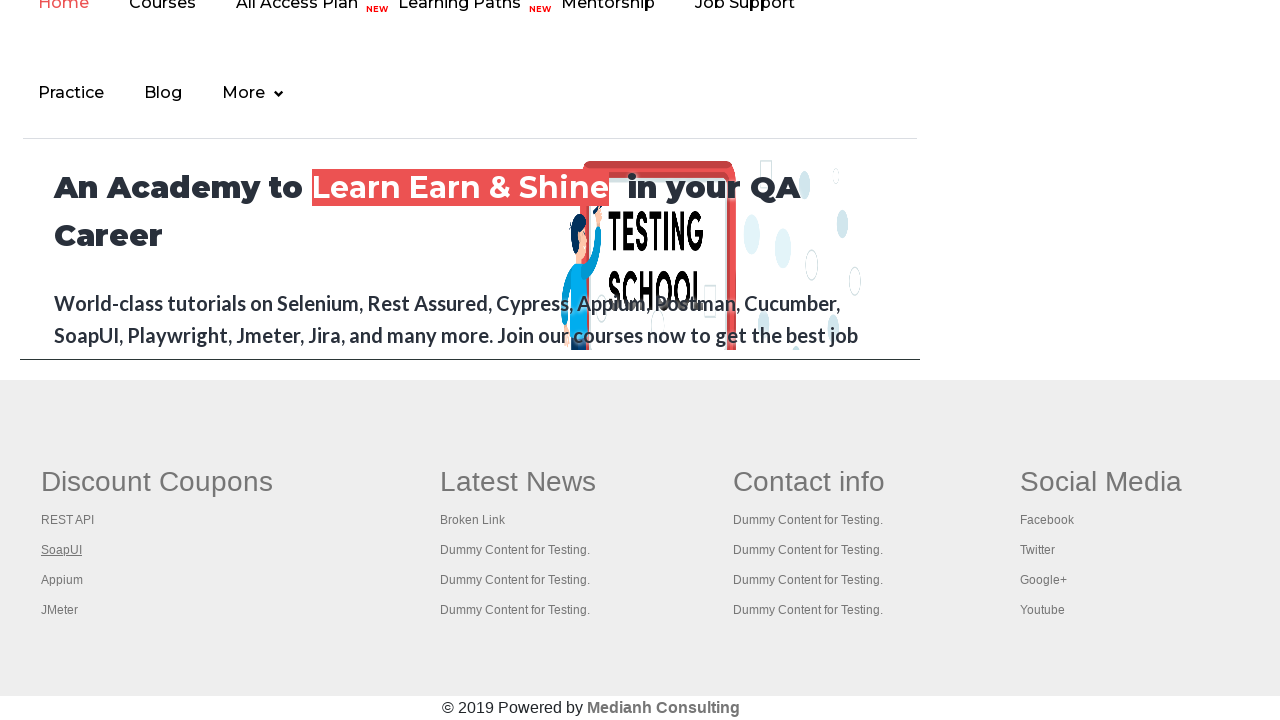

Opened footer link 3 in new tab using Ctrl+Click at (62, 580) on #gf-BIG >> xpath=//table/tbody/tr/td[1]/ul >> a >> nth=3
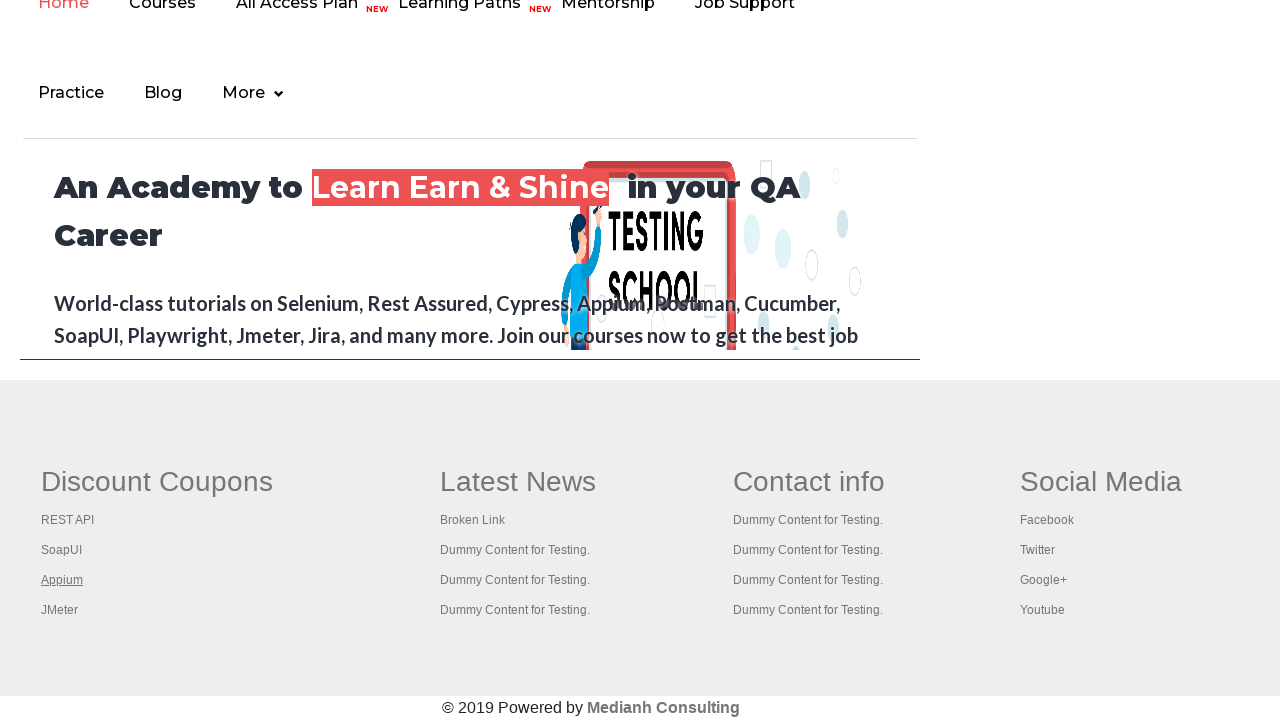

Opened footer link 4 in new tab using Ctrl+Click at (60, 610) on #gf-BIG >> xpath=//table/tbody/tr/td[1]/ul >> a >> nth=4
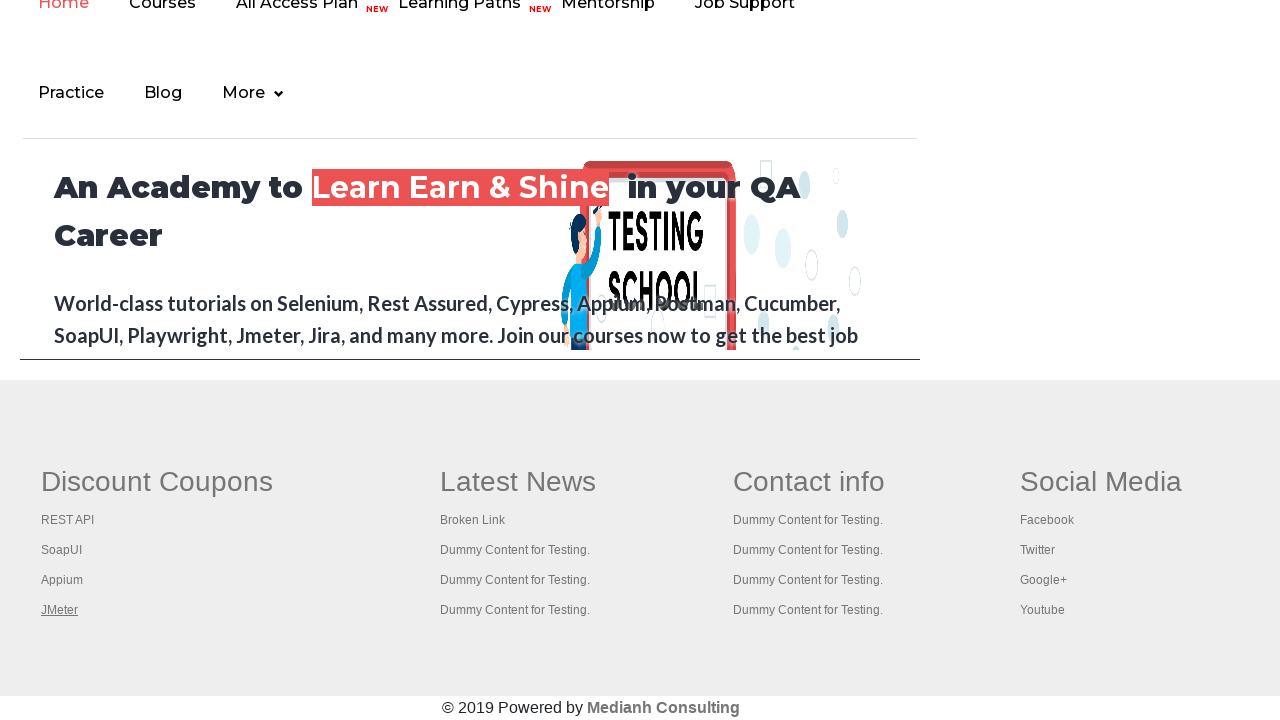

Retrieved all open pages/tabs: 5 total
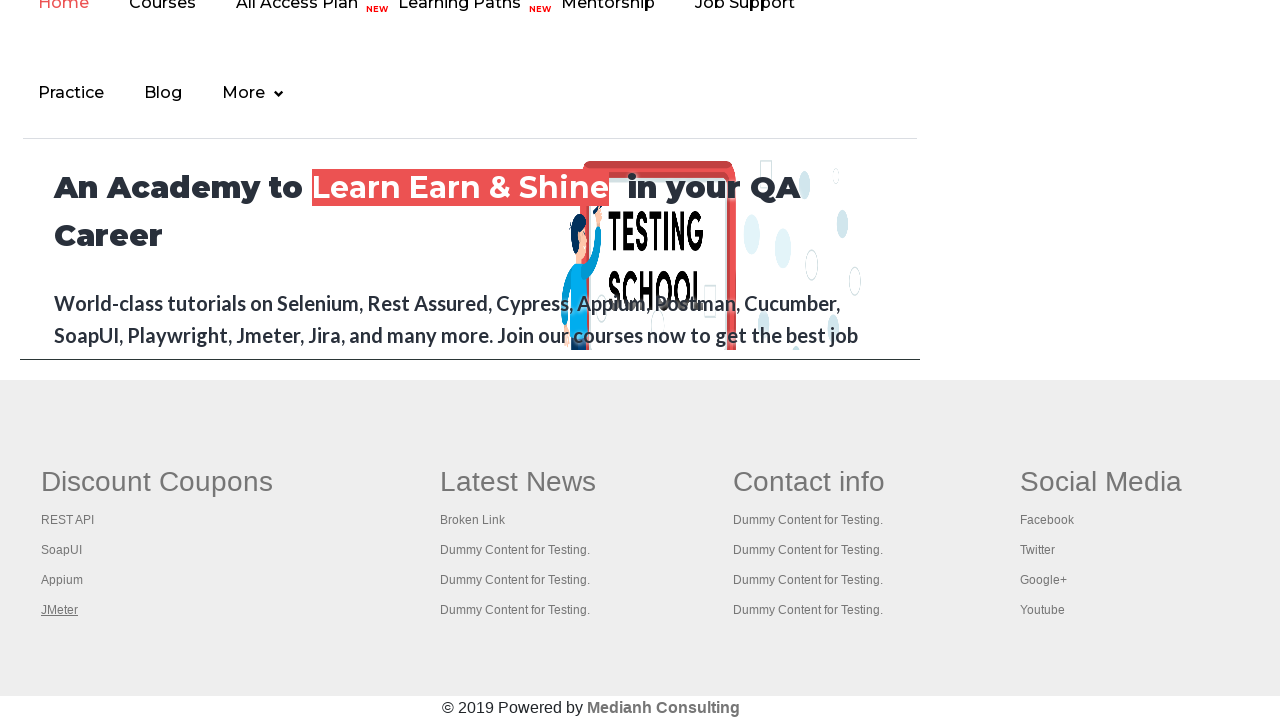

Printed page title: Practice Page
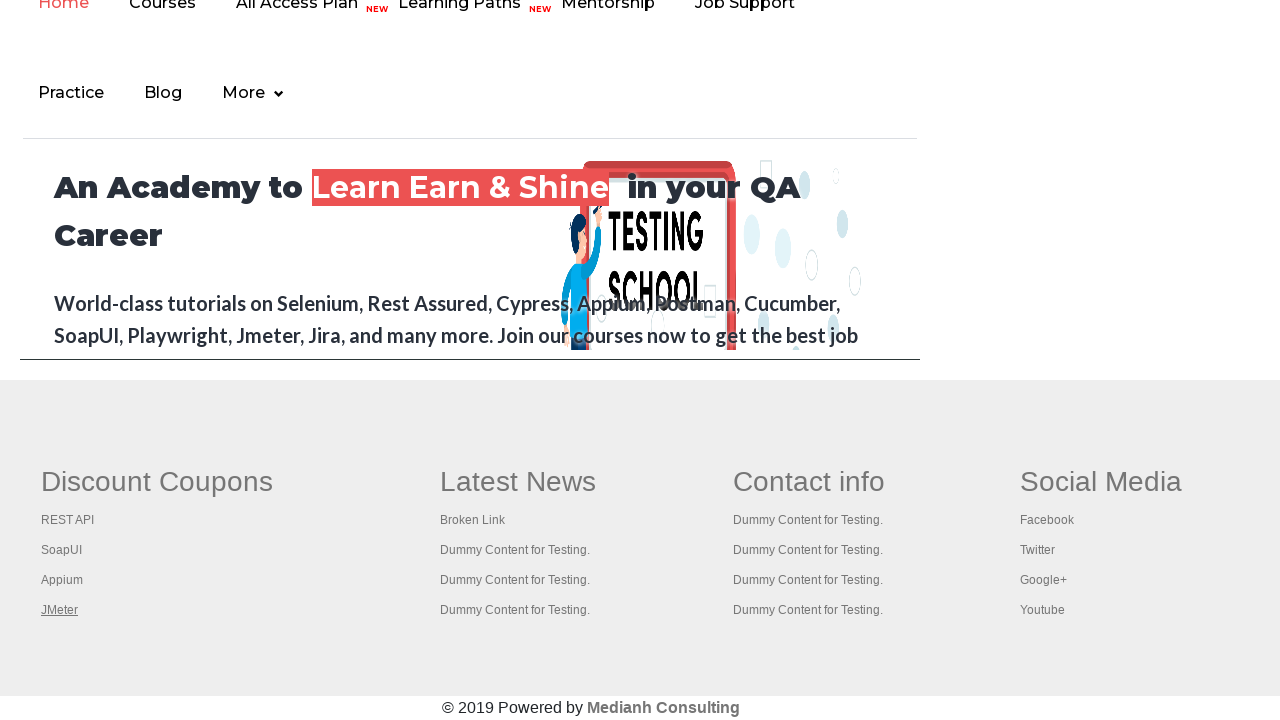

Printed page title: REST API Tutorial
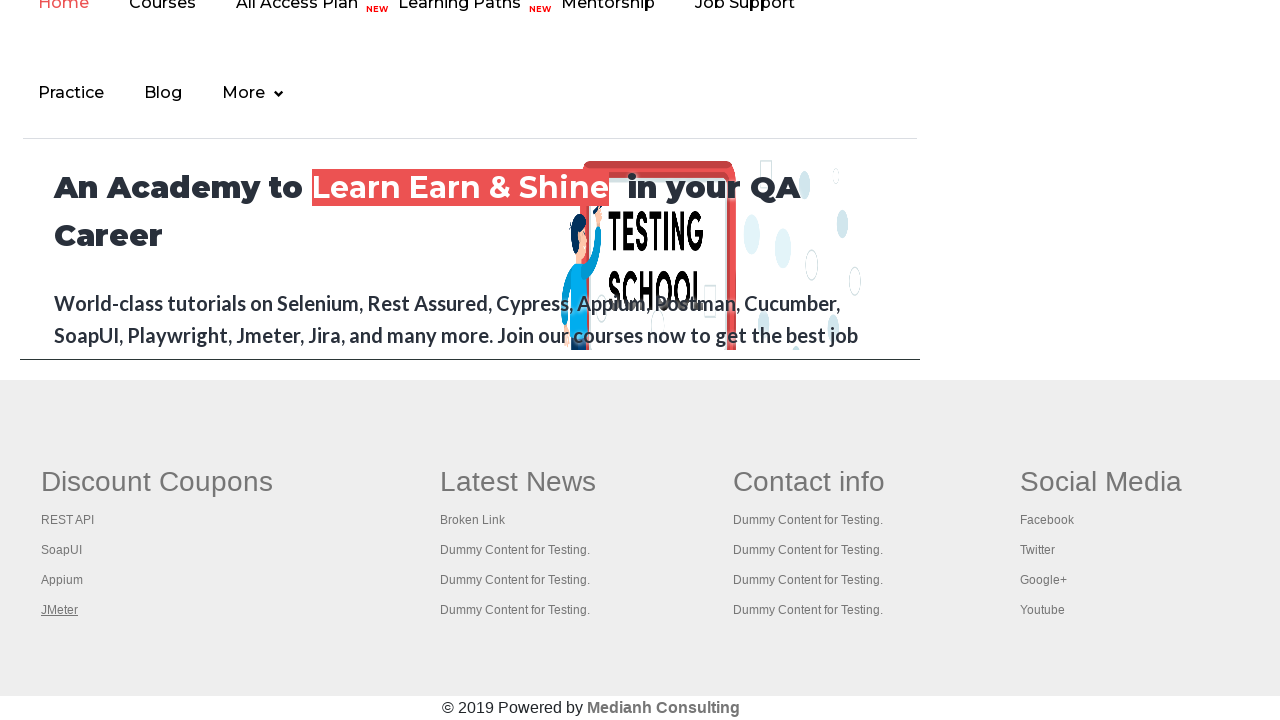

Printed page title: The World’s Most Popular API Testing Tool | SoapUI
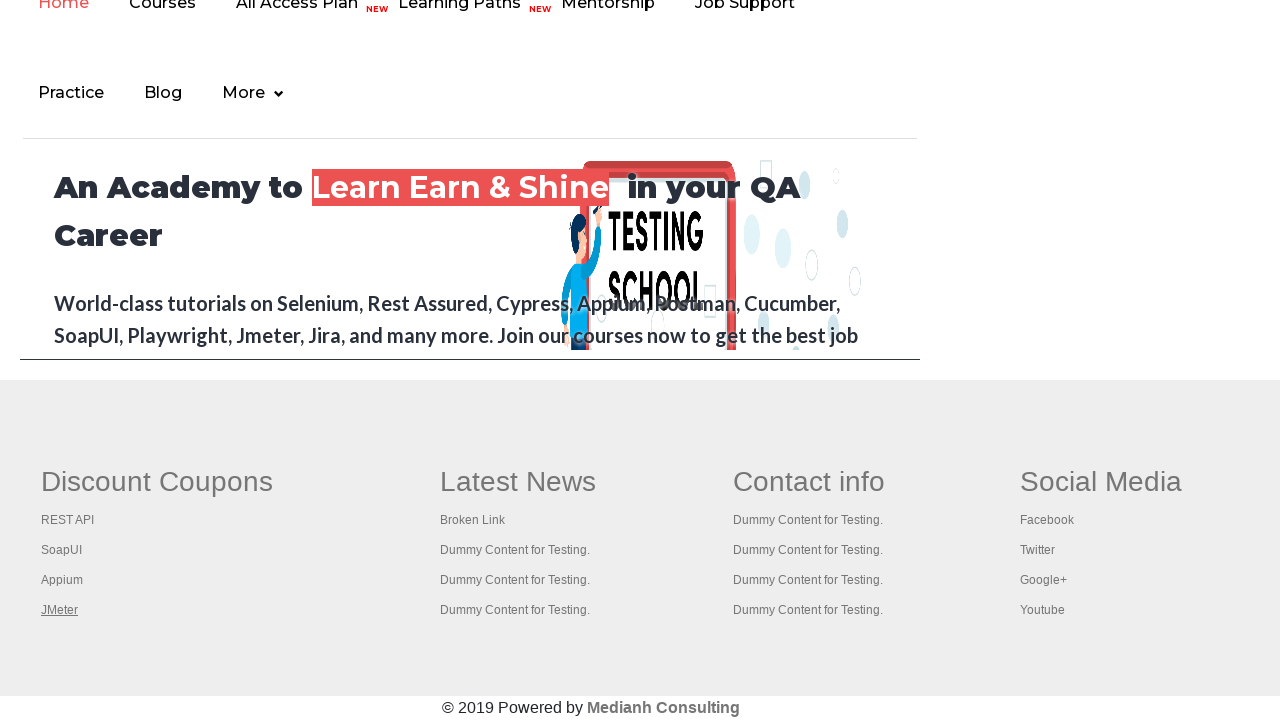

Printed page title: Appium tutorial for Mobile Apps testing | RahulShetty Academy | Rahul
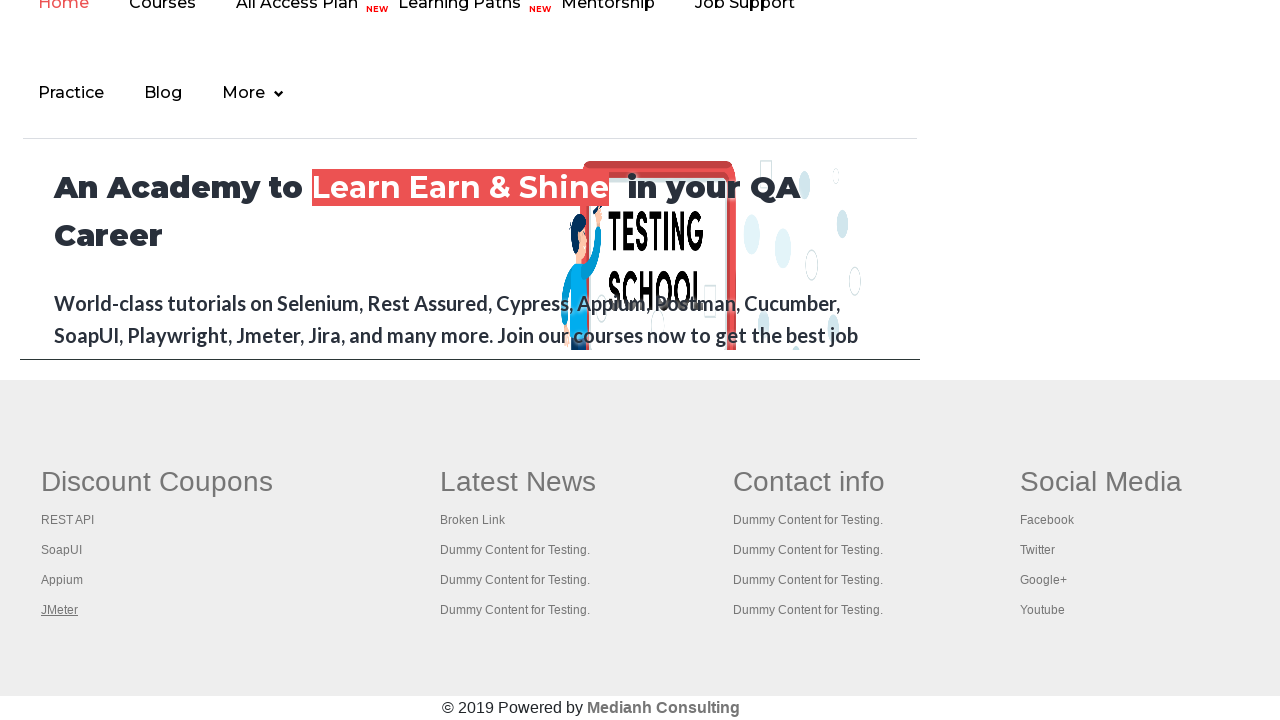

Printed page title: Apache JMeter - Apache JMeter™
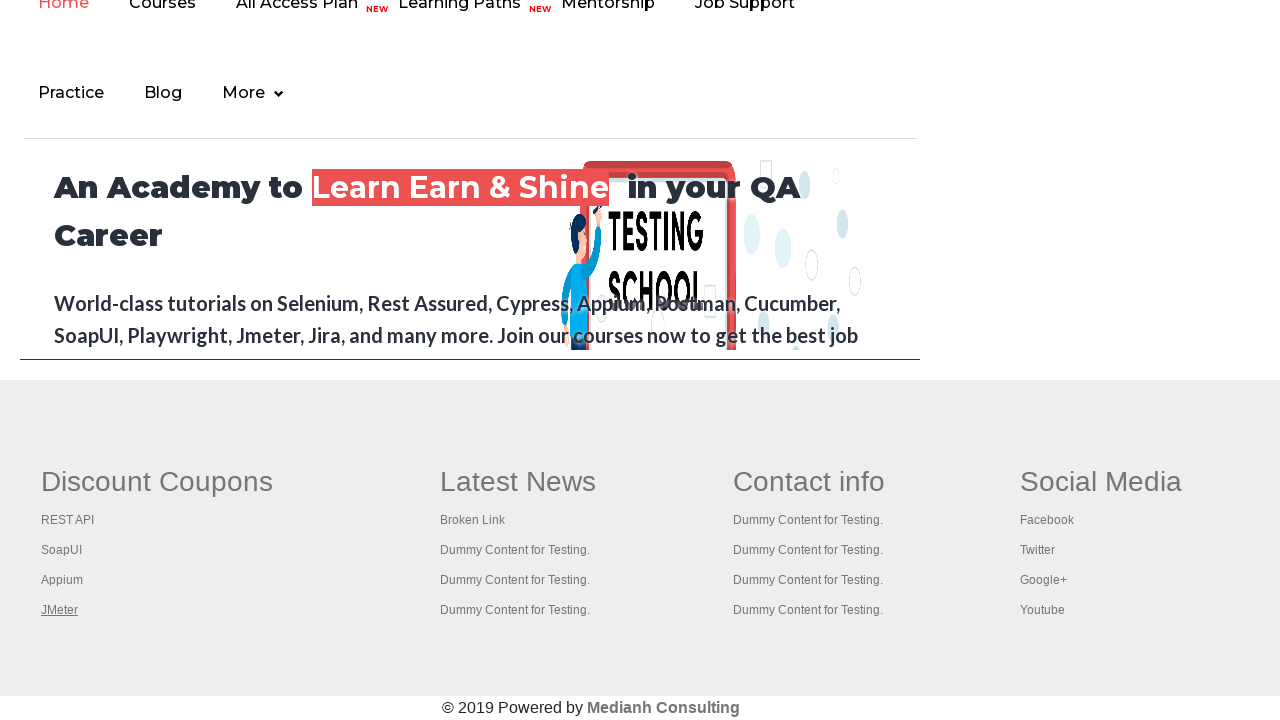

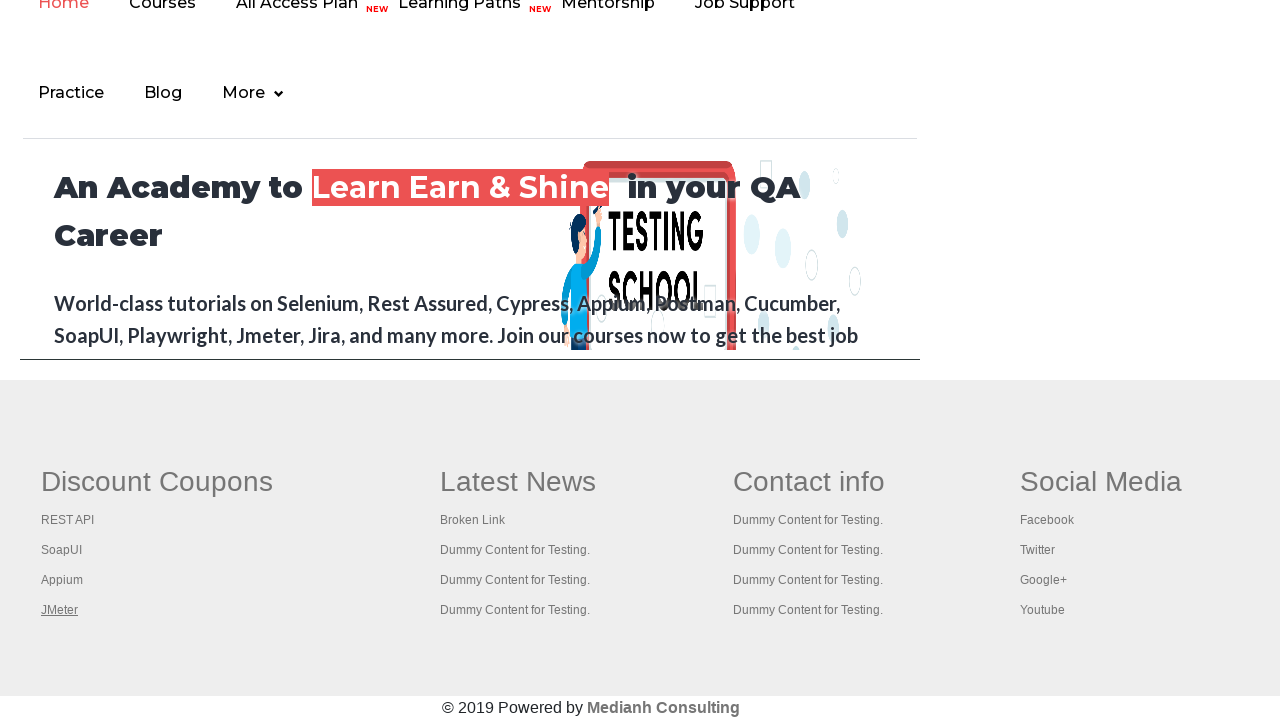